Tests the tools/toys menu by hovering over it and verifying that "Куклы и аксессуары" (Dolls and accessories) menu item is visible

Starting URL: https://www.detmir.ru/

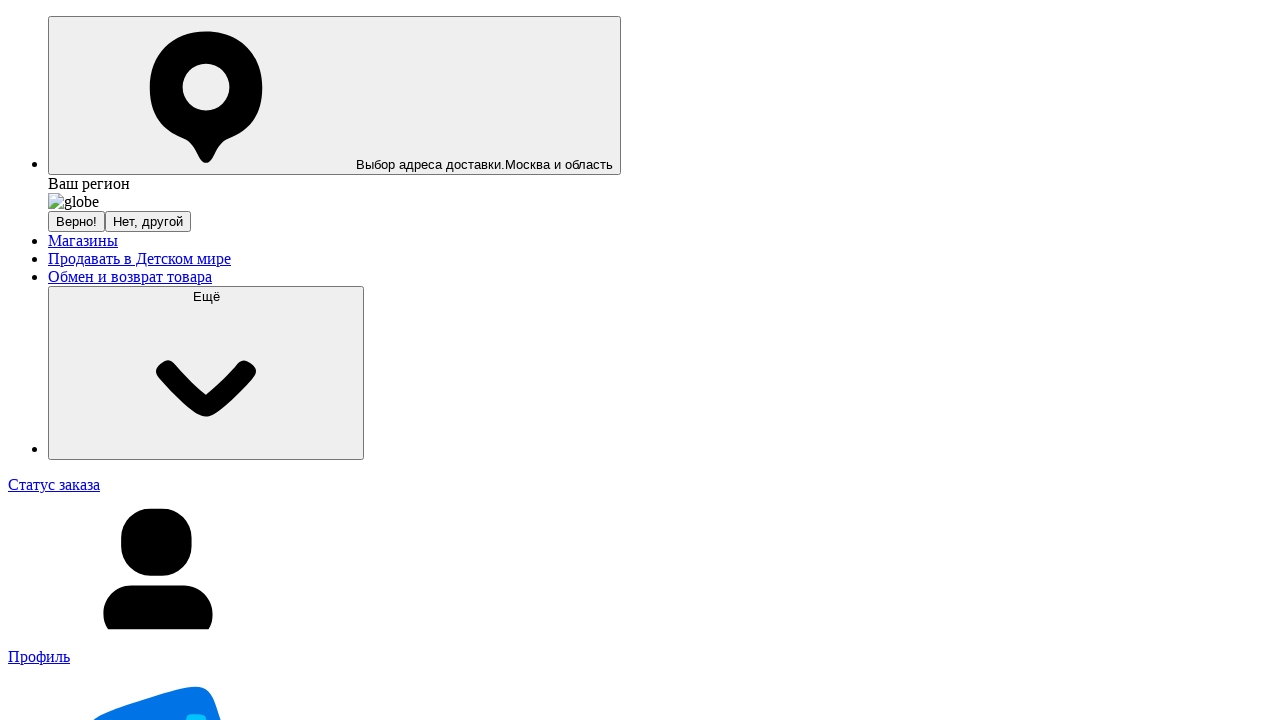

Hovered over the toys menu at (106, 360) on nav a[href*='igrushki'], [data-testid='toys-menu'], a:has-text('Игрушки')
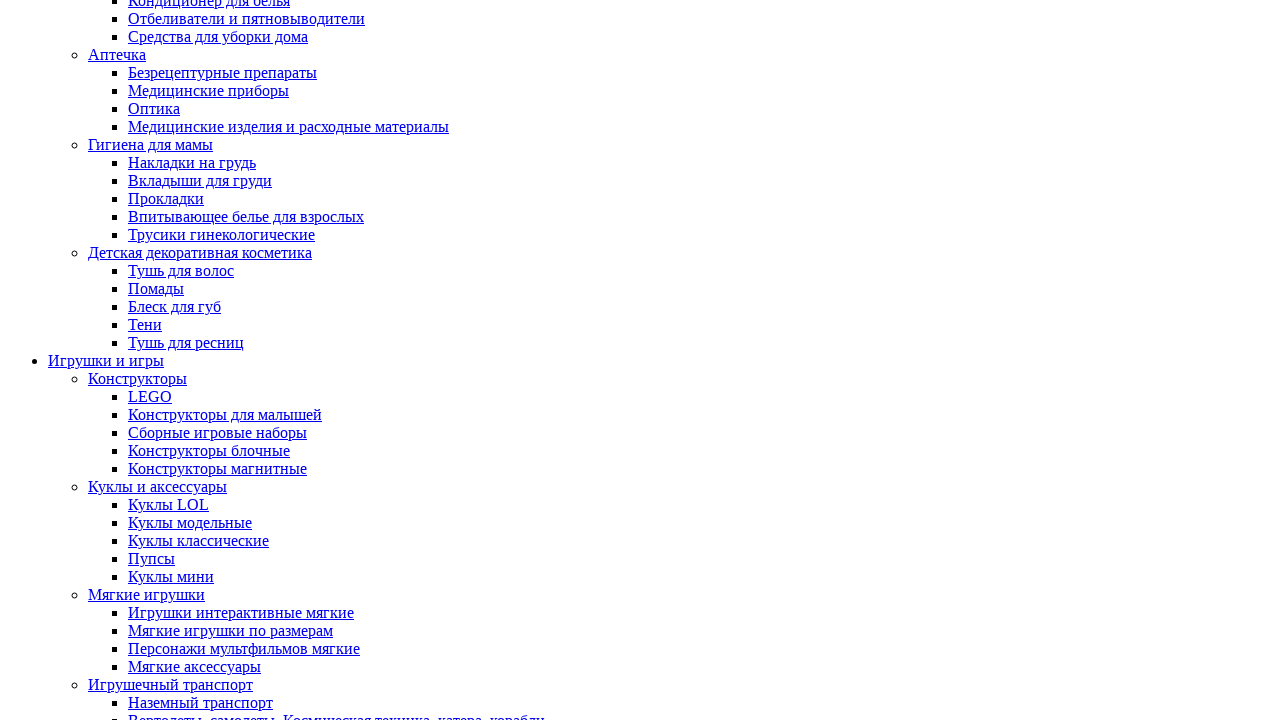

Verified that 'Куклы и аксессуары' (Dolls and accessories) menu item is visible
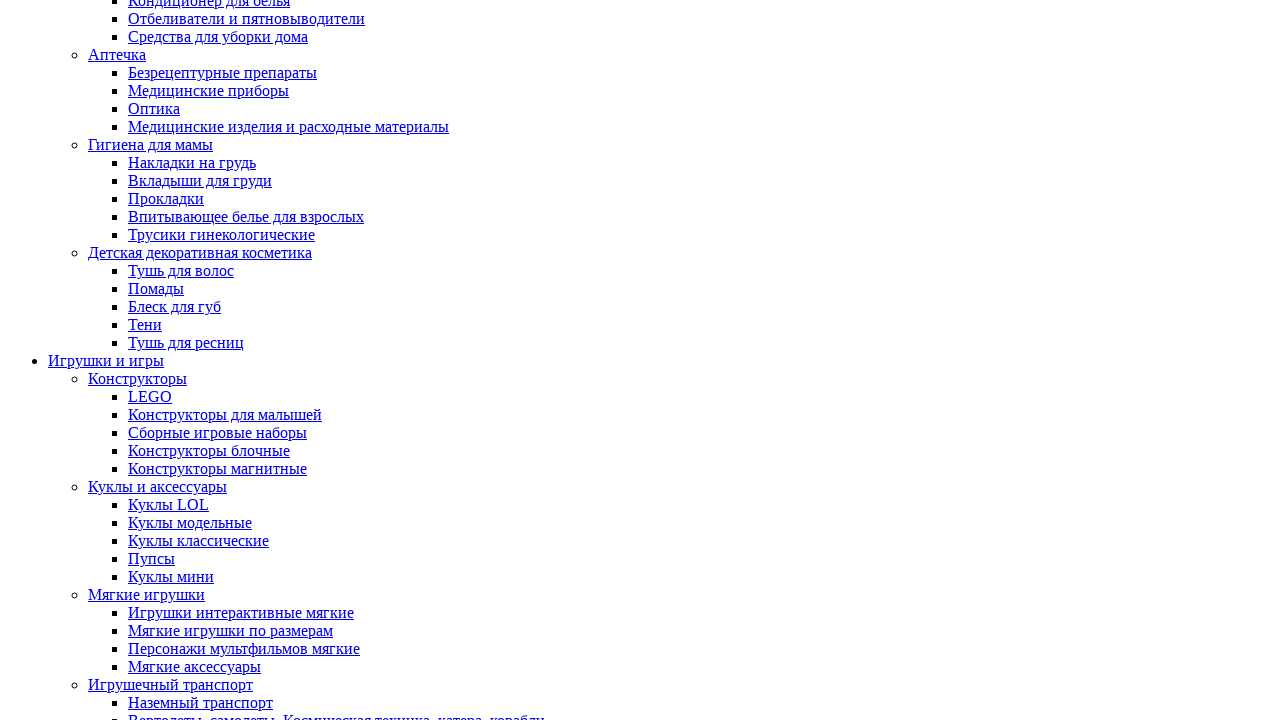

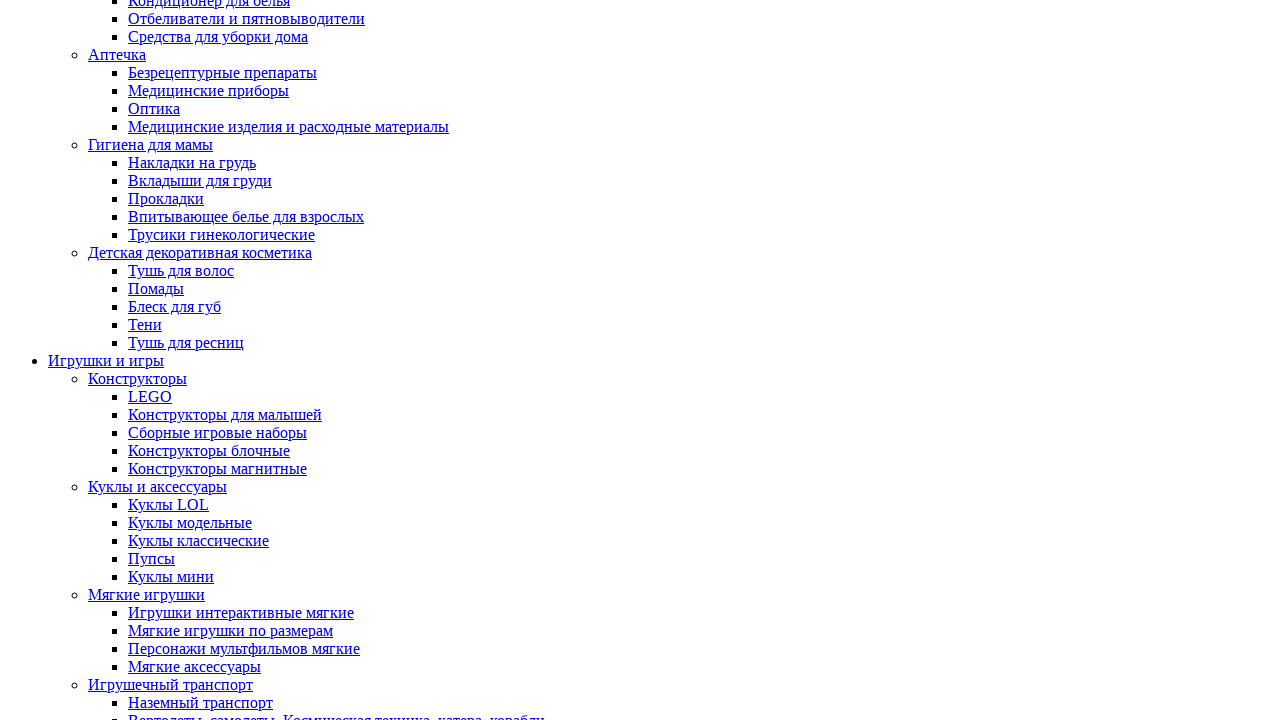